Tests drag and drop functionality by dragging a source element and dropping it onto a target element on a test automation practice page

Starting URL: https://testautomationpractice.blogspot.com/

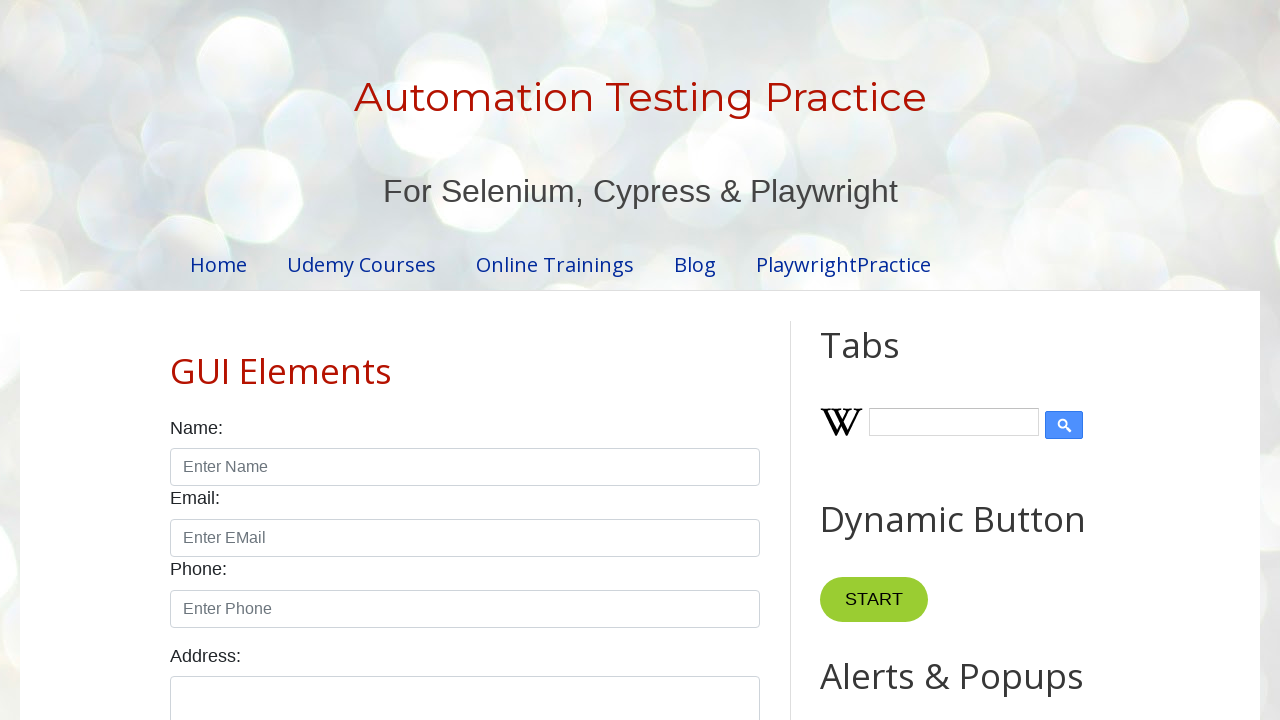

Waited for draggable element to be visible
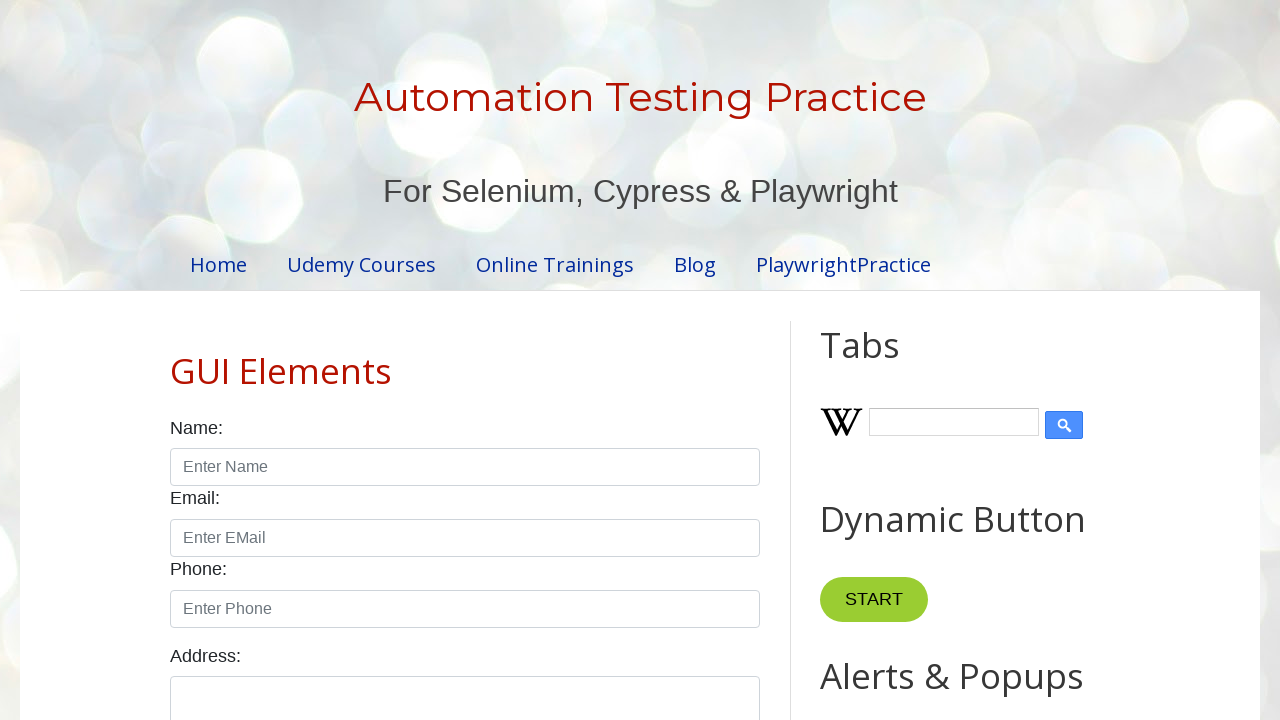

Waited for droppable element to be visible
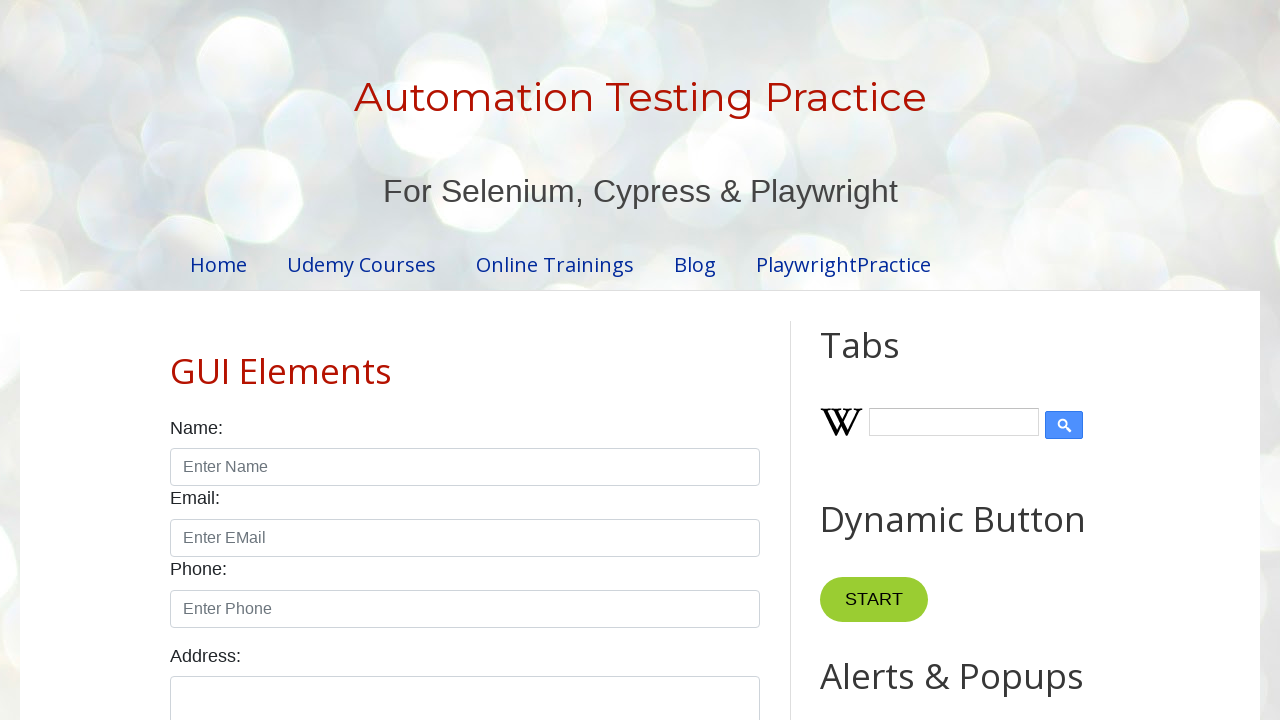

Located draggable source element
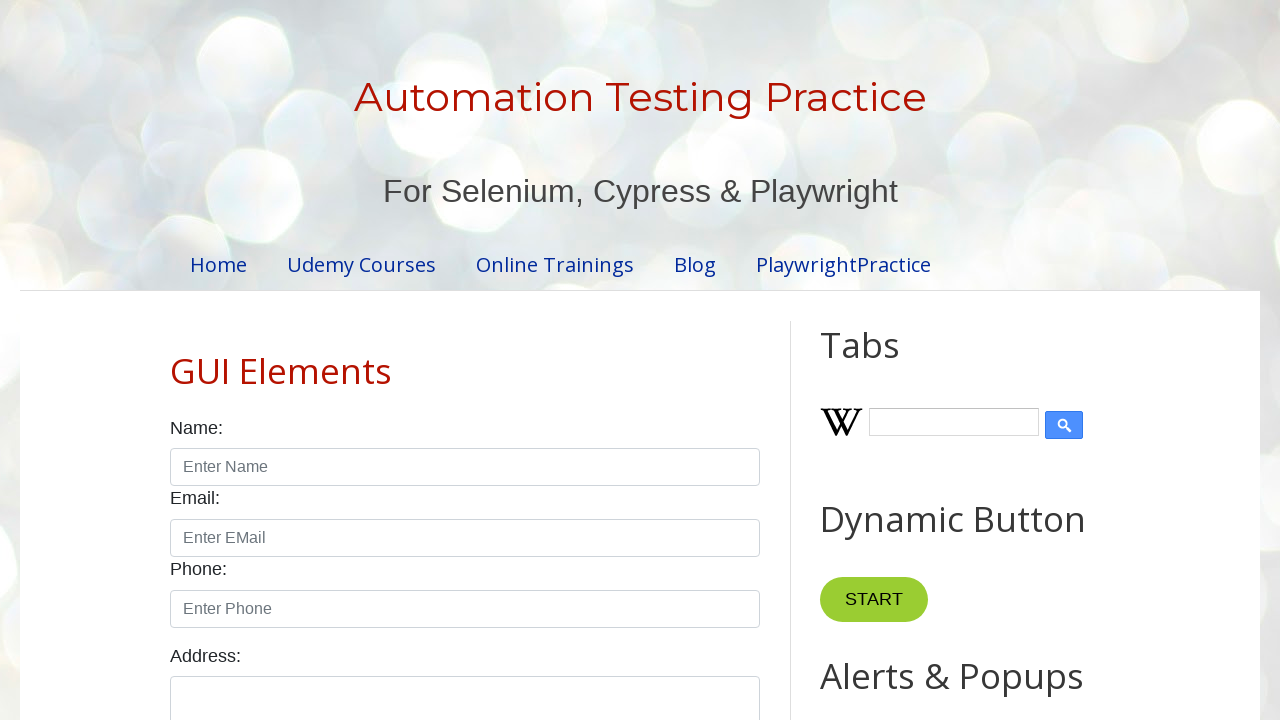

Located droppable target element
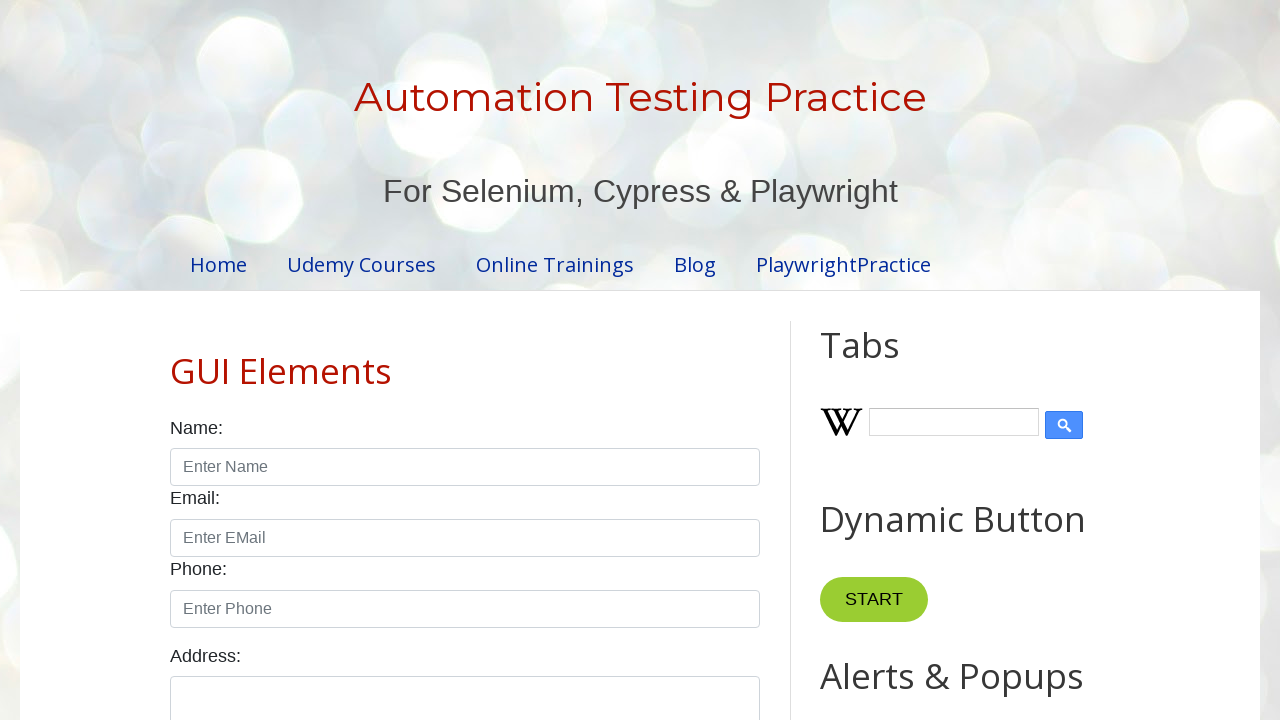

Dragged source element and dropped it onto target element at (1015, 386)
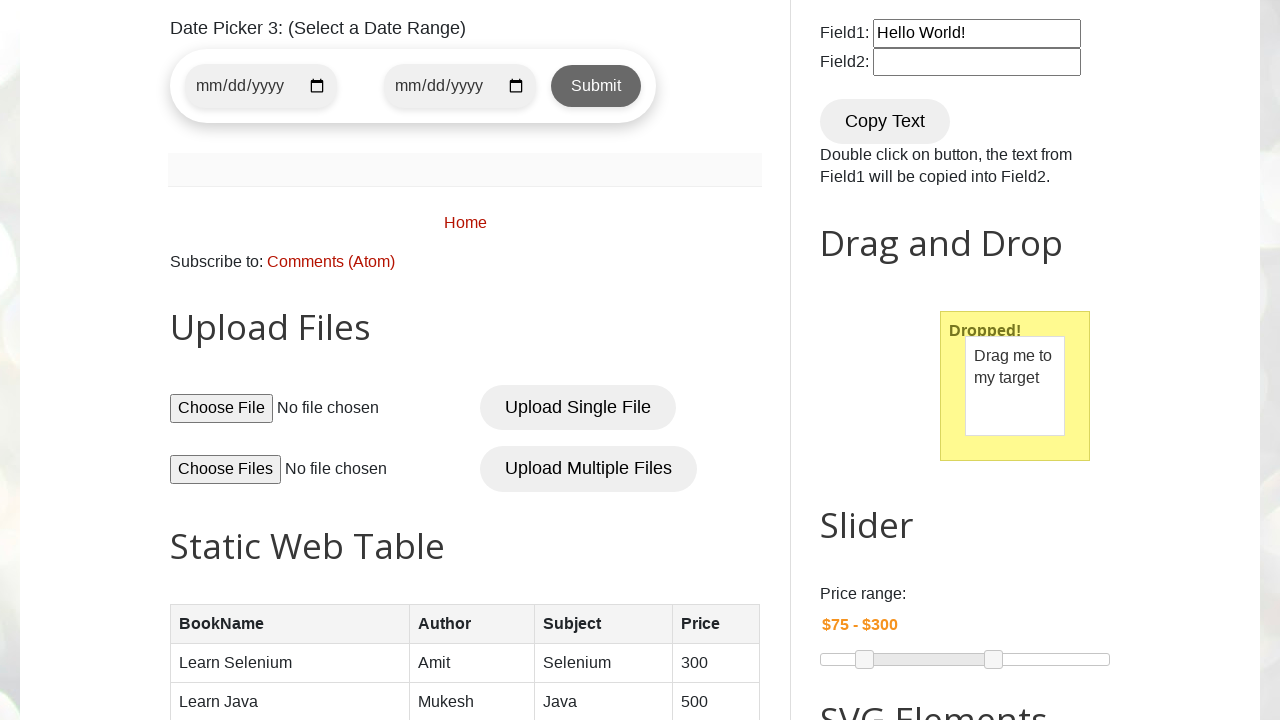

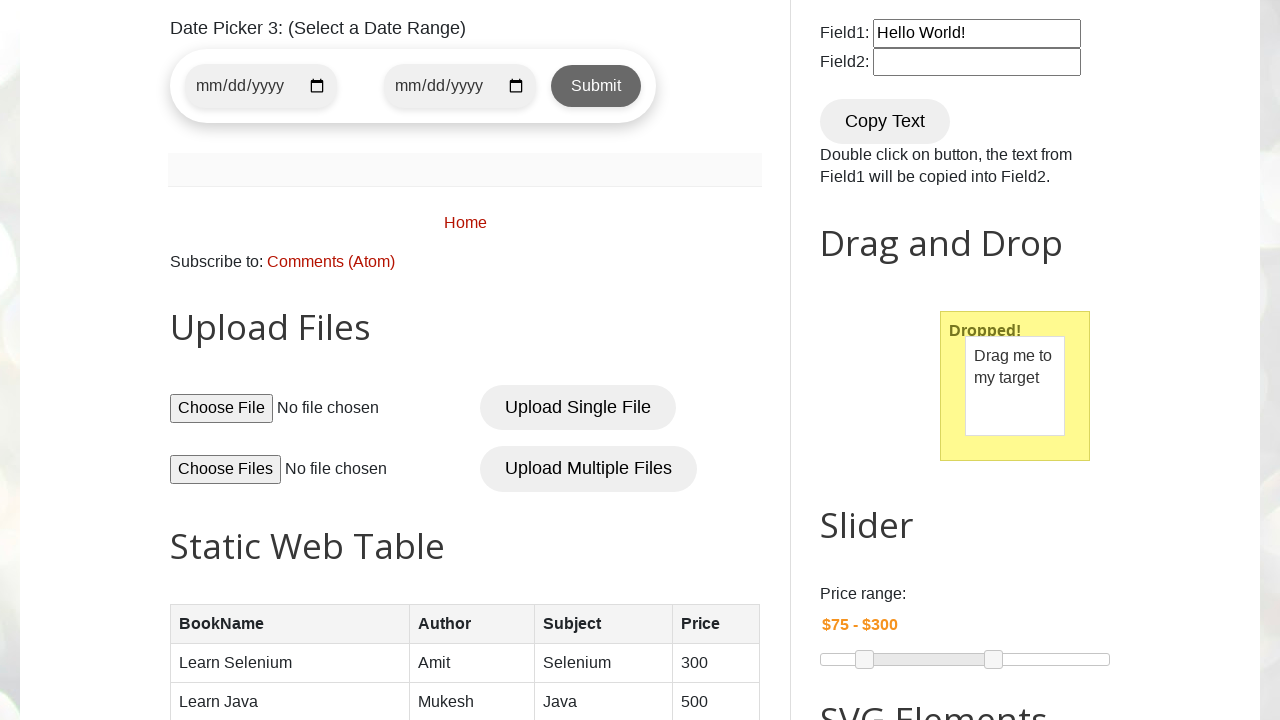